Tests static dropdown selection functionality by selecting options using three different methods: by index, by visible text, and by value on a currency dropdown.

Starting URL: https://rahulshettyacademy.com/dropdownsPractise/

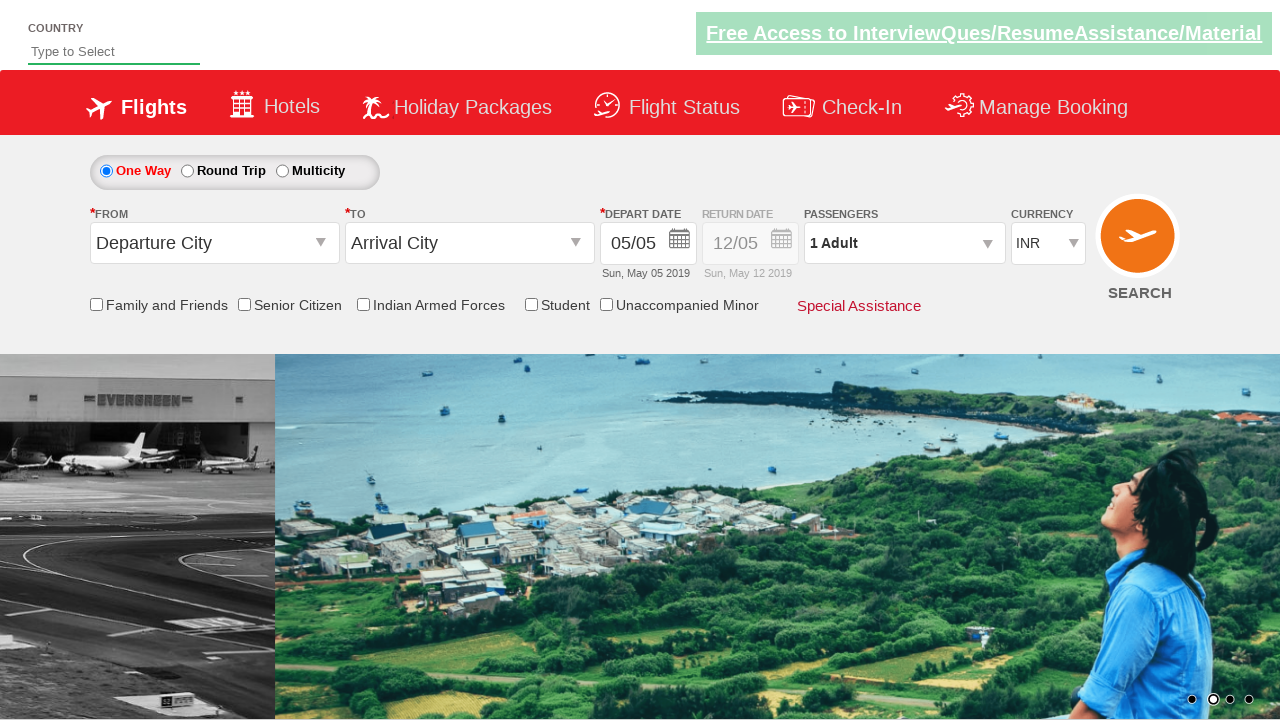

Selected 4th option in currency dropdown by index on #ctl00_mainContent_DropDownListCurrency
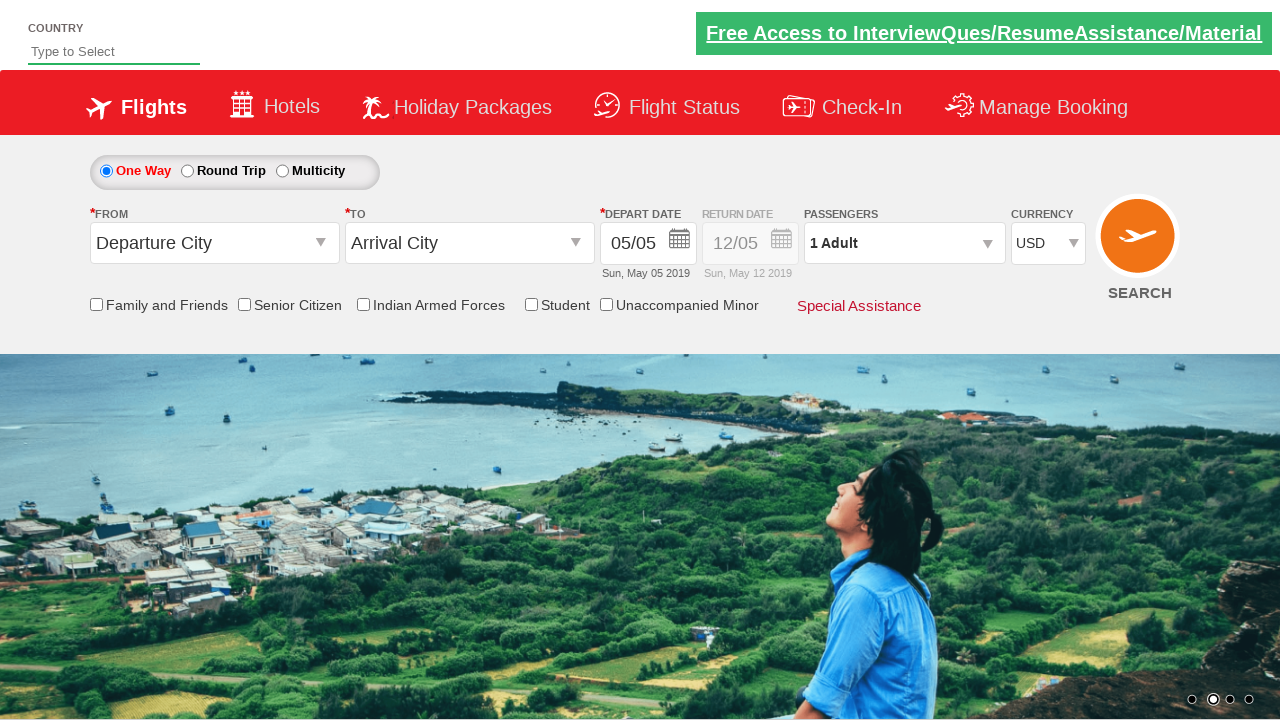

Waited 500ms for selection to register
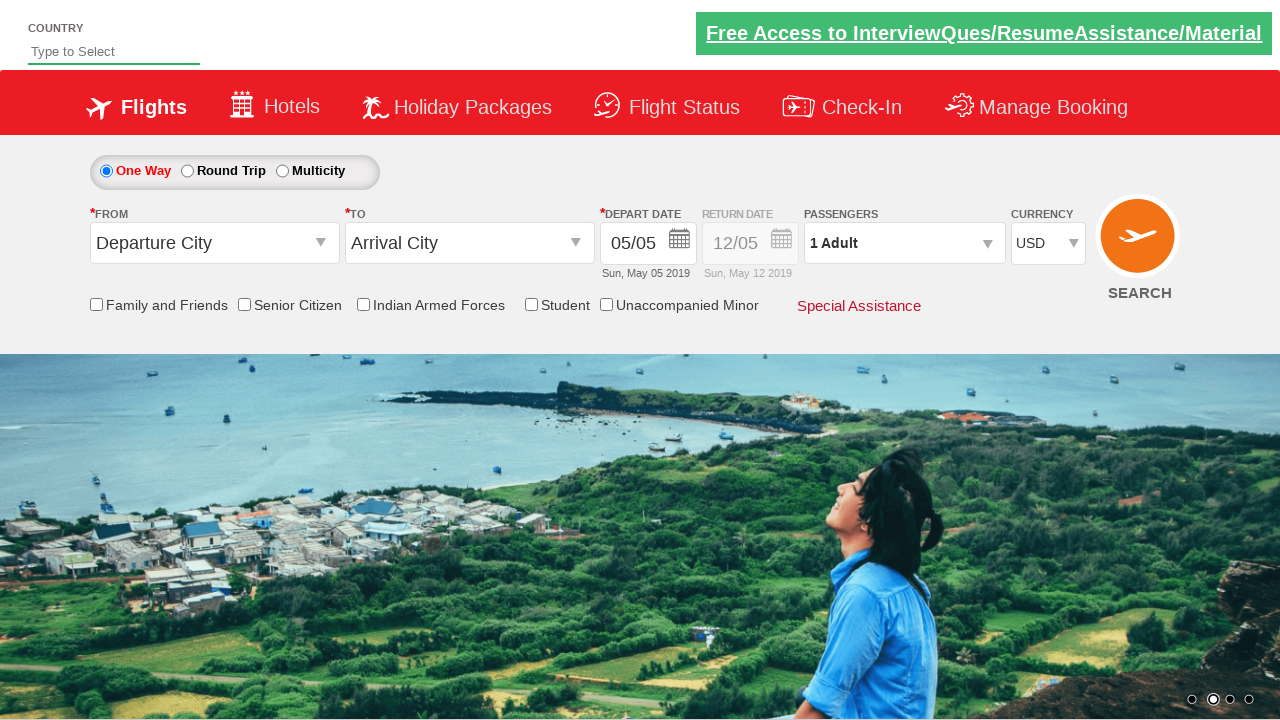

Selected AED option in currency dropdown by visible text on #ctl00_mainContent_DropDownListCurrency
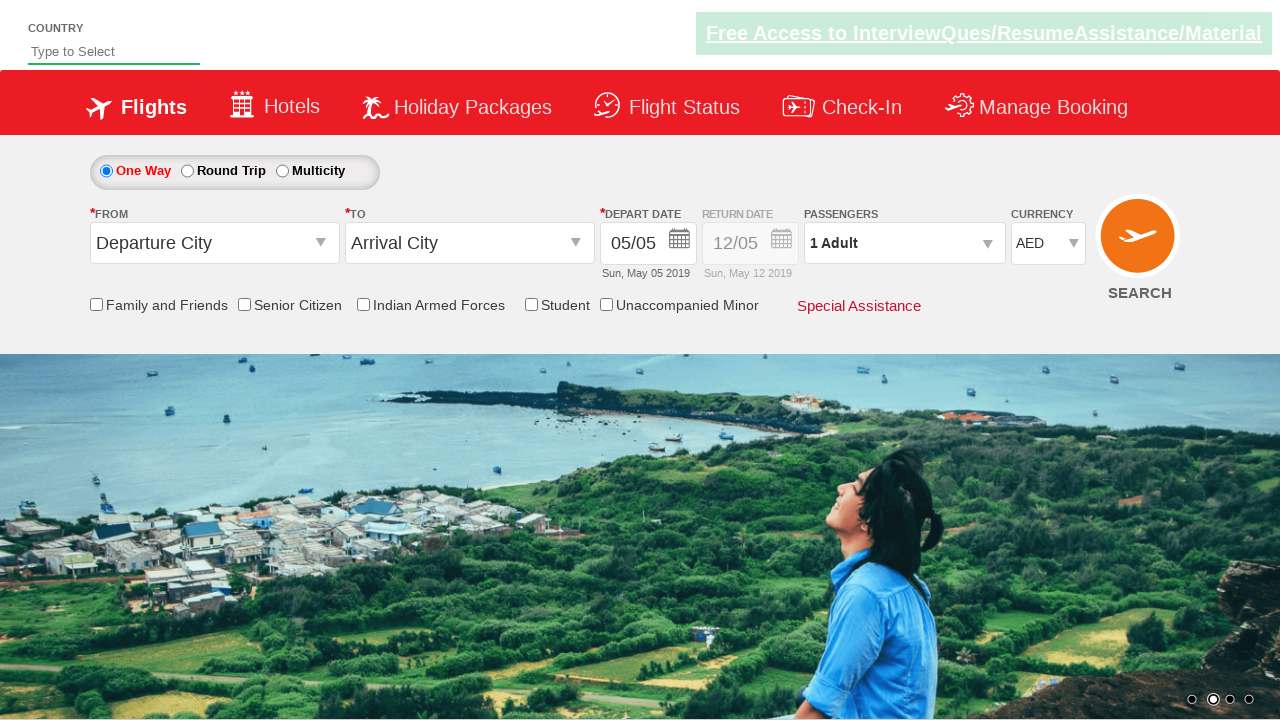

Waited 500ms for AED selection to register
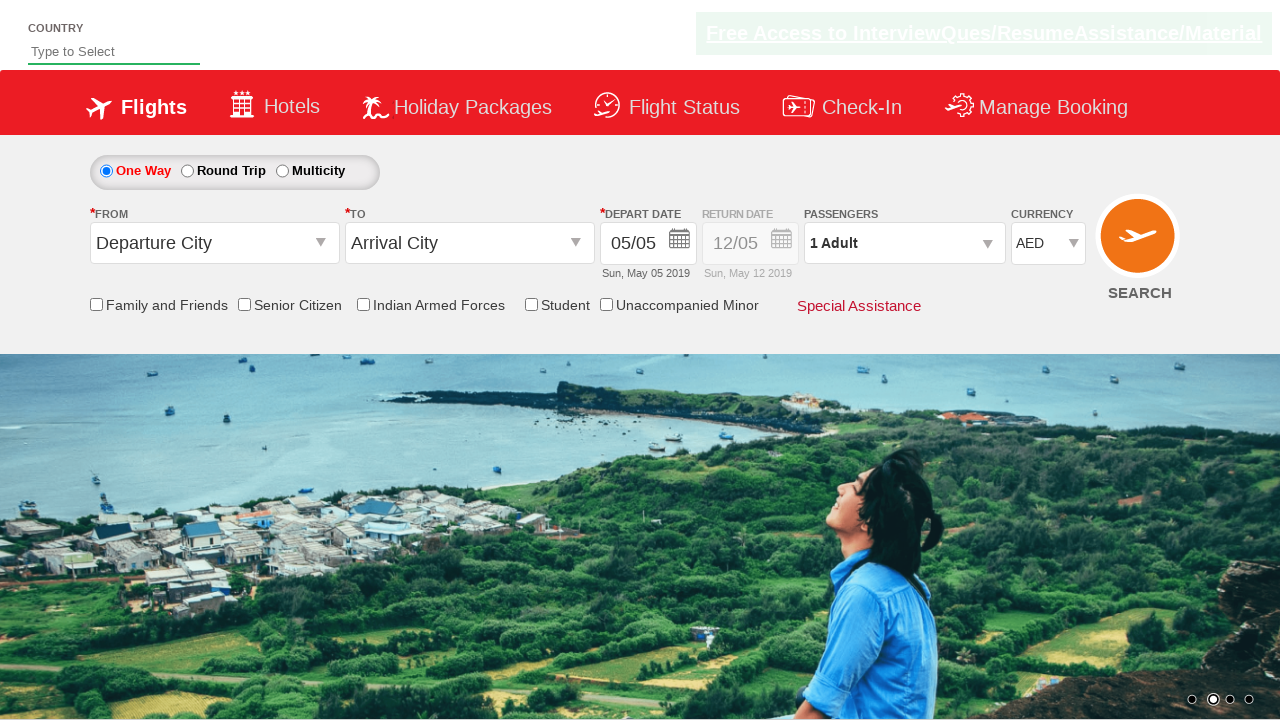

Selected INR option in currency dropdown by value on #ctl00_mainContent_DropDownListCurrency
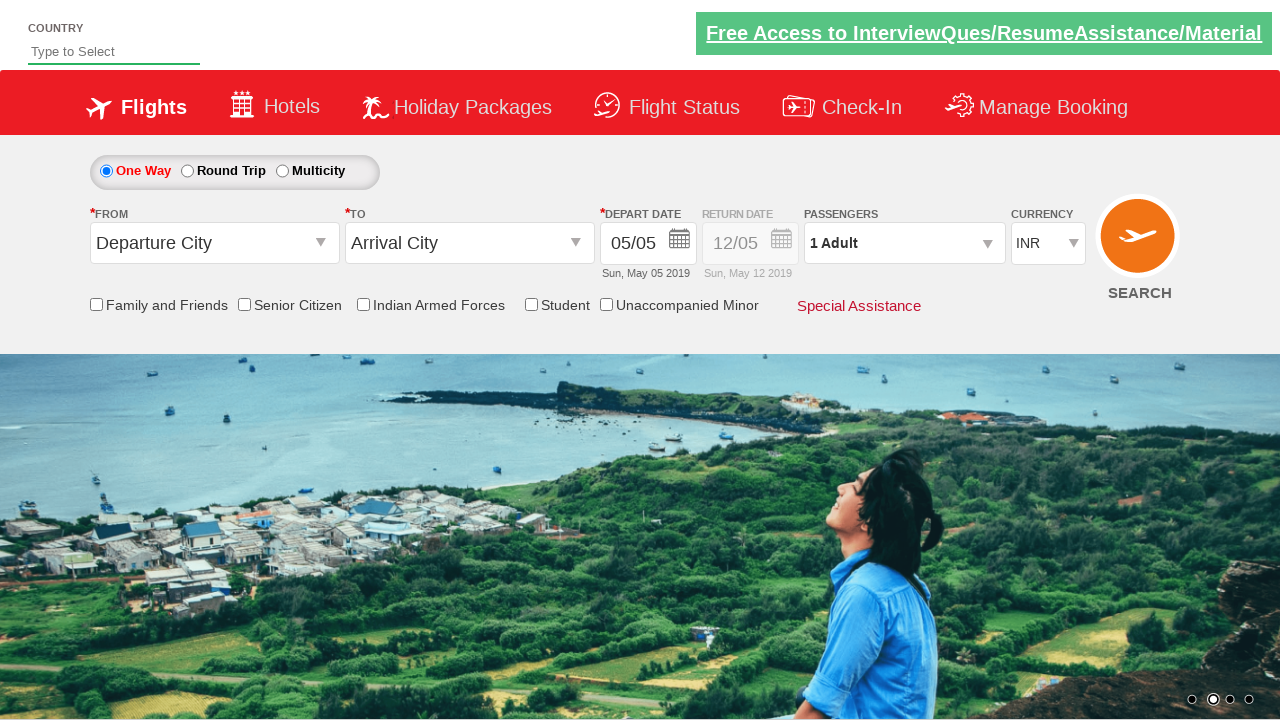

Verified currency dropdown is present after final selection
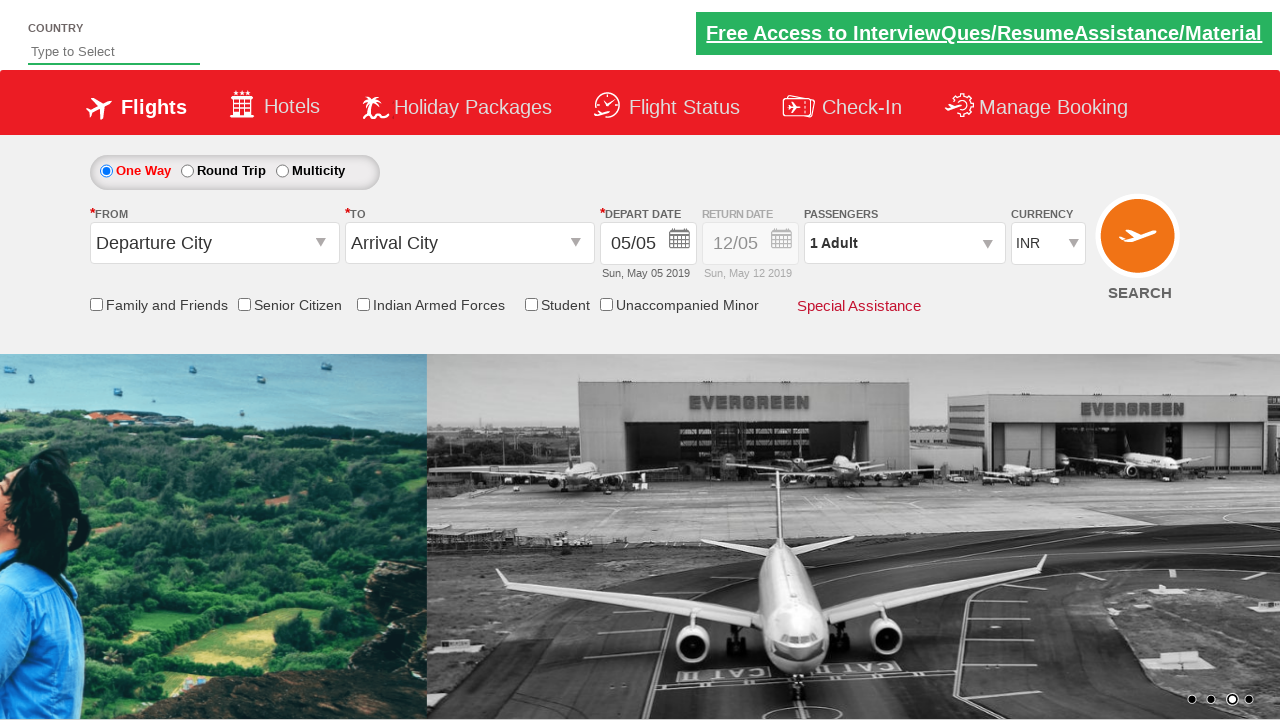

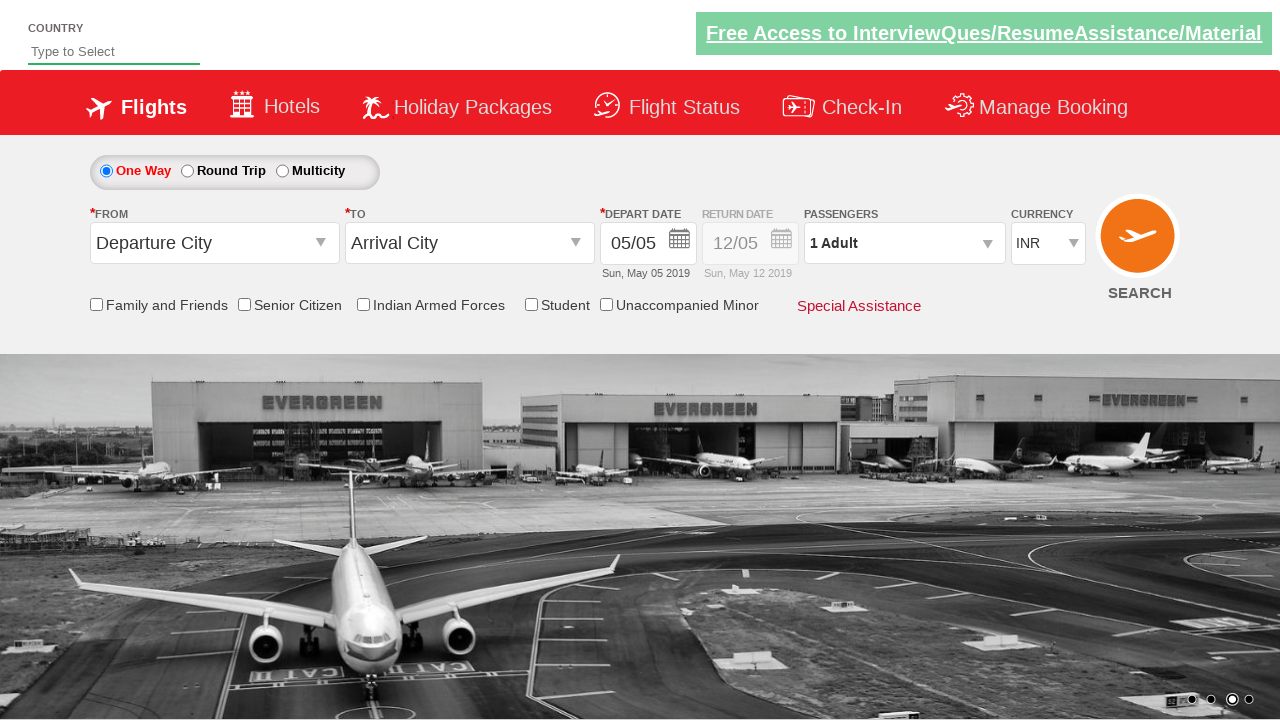